Navigates to the Ultimate QA automation page and waits for a specific link to be clickable

Starting URL: https://ultimateqa.com/automation

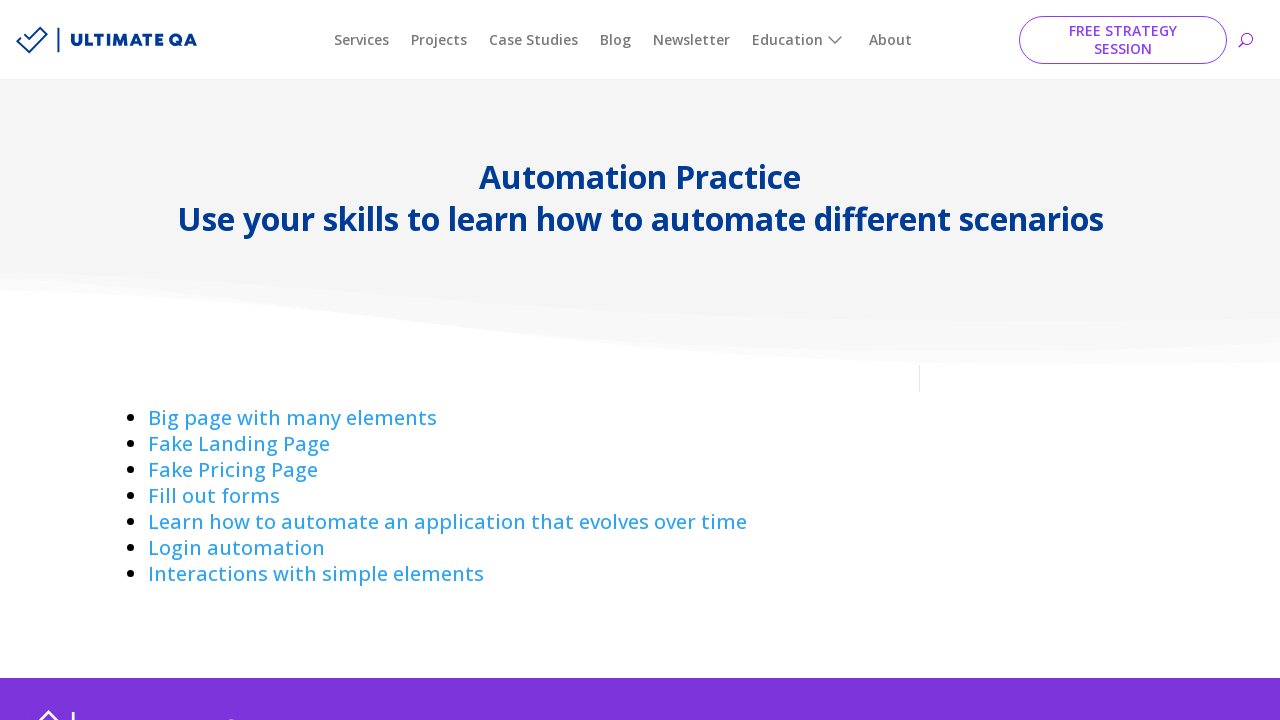

Navigated to Ultimate QA automation page
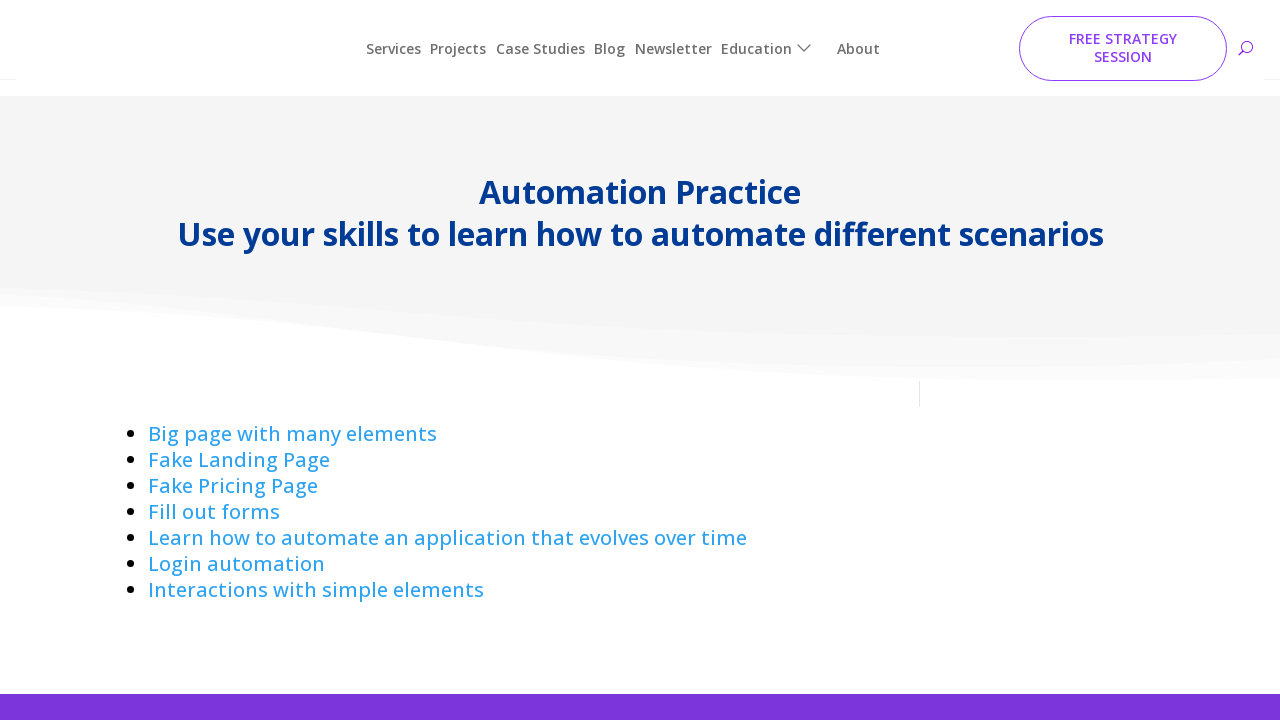

Waited for 'Big page with many elements' link to become visible and clickable
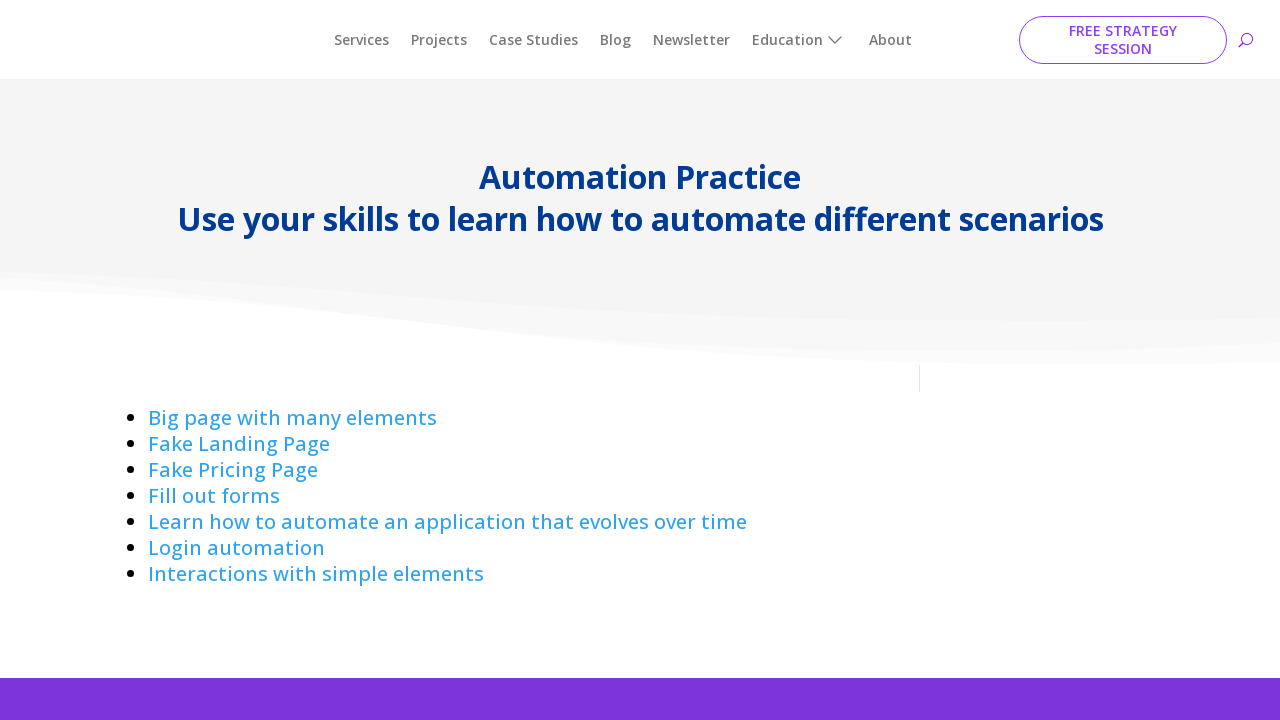

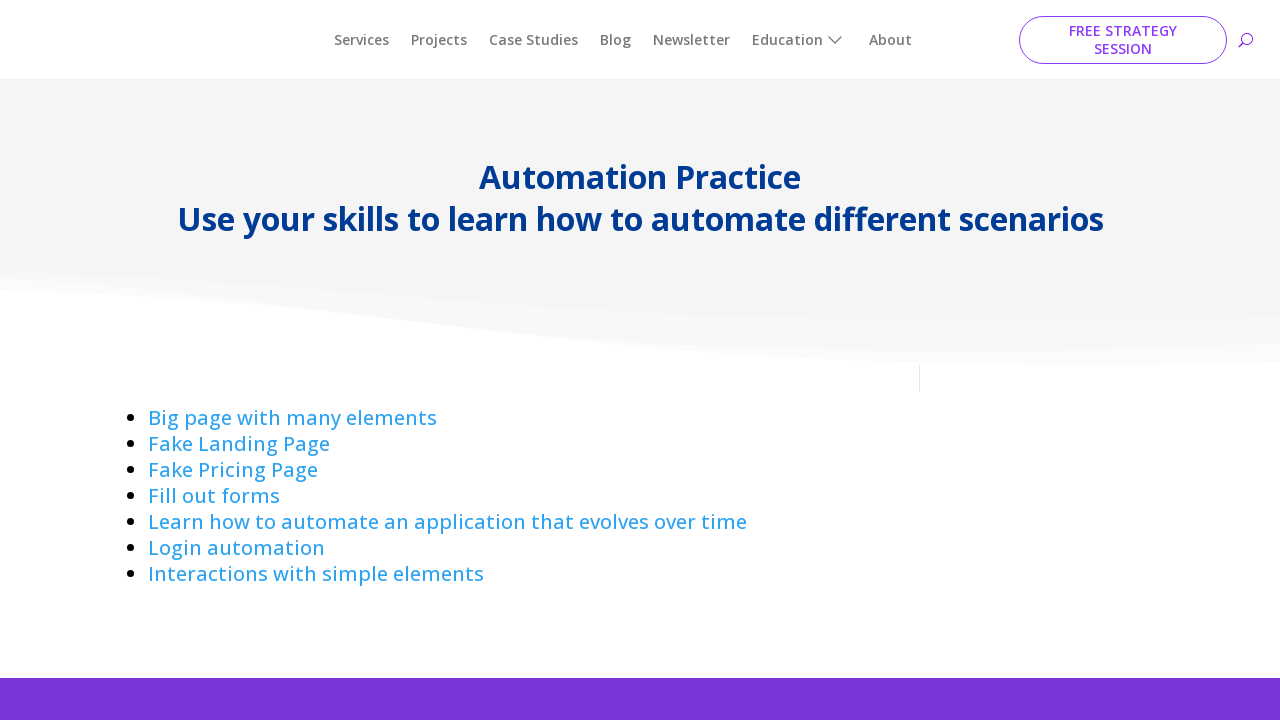